Tests triangle calculator for an isosceles triangle using XPath selectors, entering sides 3, 3, and 1.

Starting URL: https://www.calculator.net/triangle-calculator.html

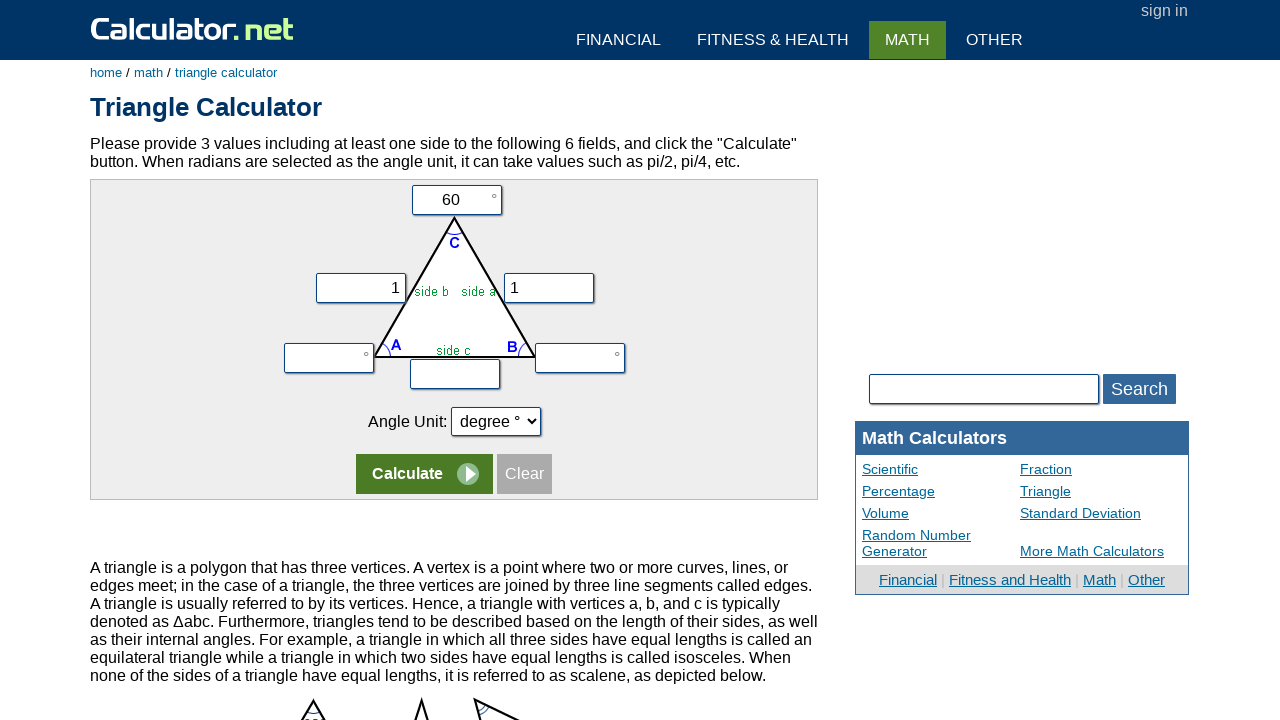

Clicked on angle C input field at (456, 200) on xpath=//*[@id='content']/div[2]/form/table/tbody/tr[1]/td/input
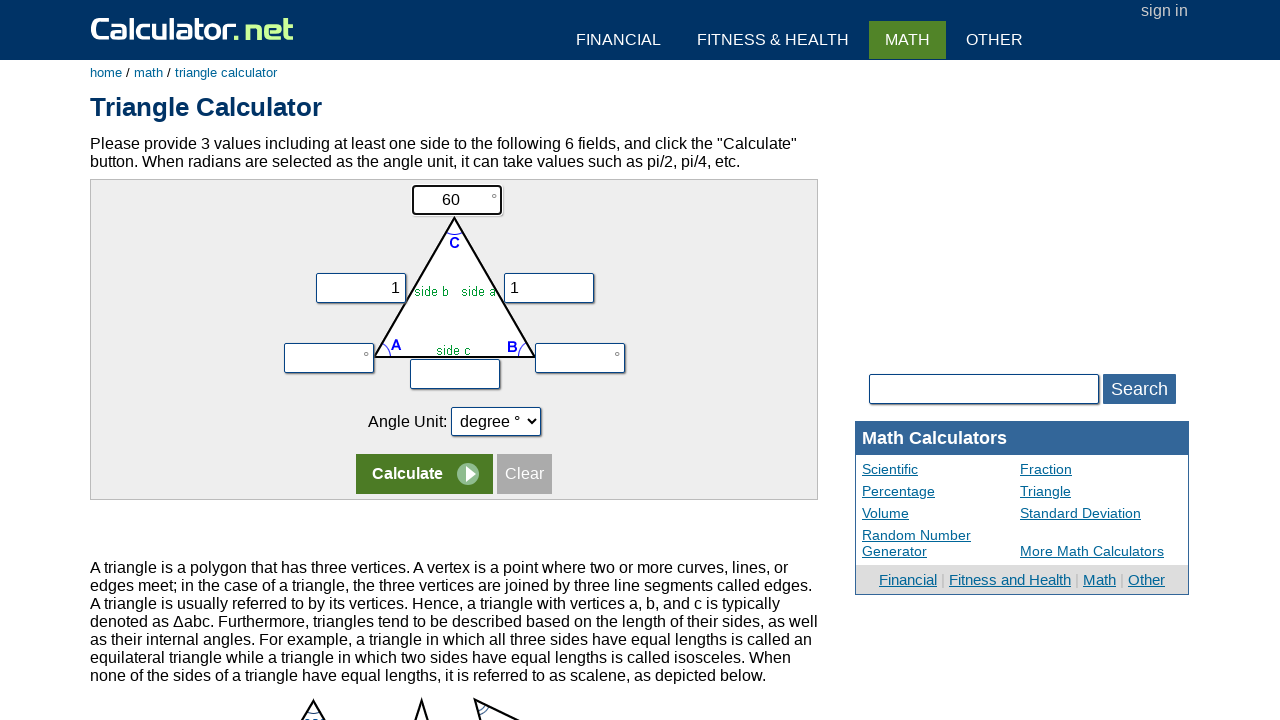

Filled angle C with 0 on input[name='vc']
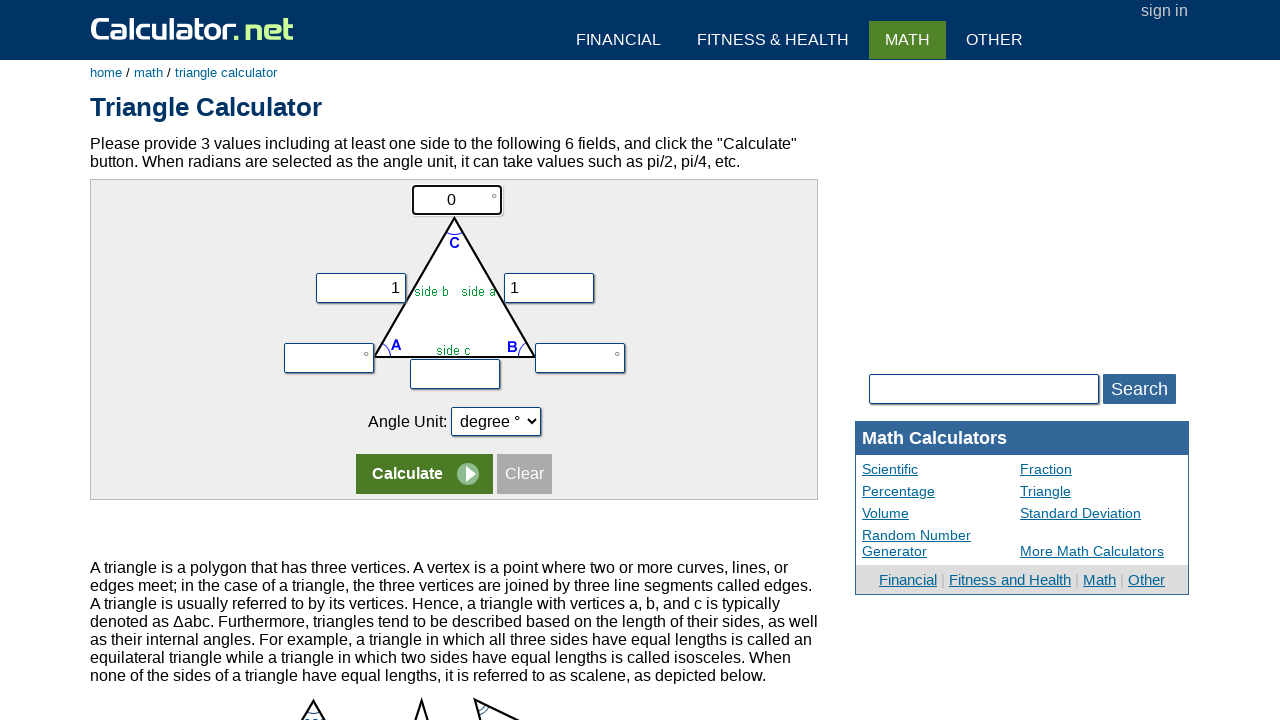

Clicked on second row at (454, 279) on xpath=//div[@id='content']/div[2]/form/table/tbody/tr[2]
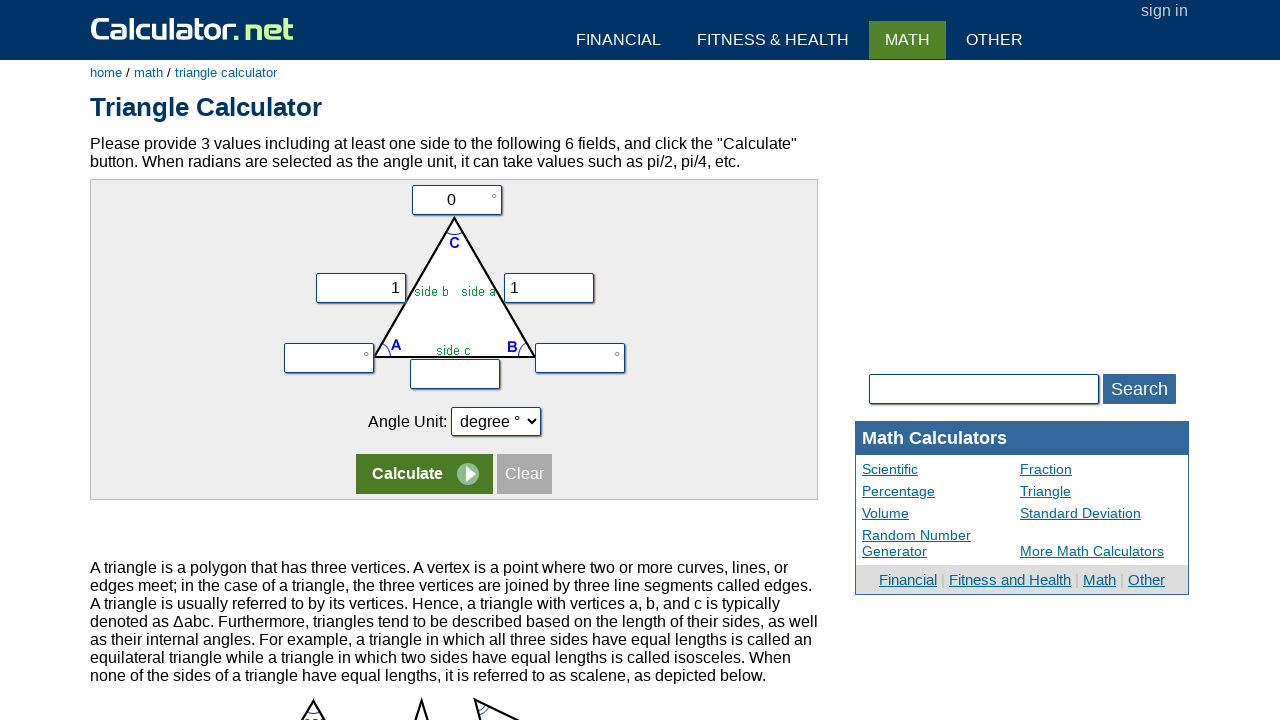

Filled side a with 3 on input[name='vx']
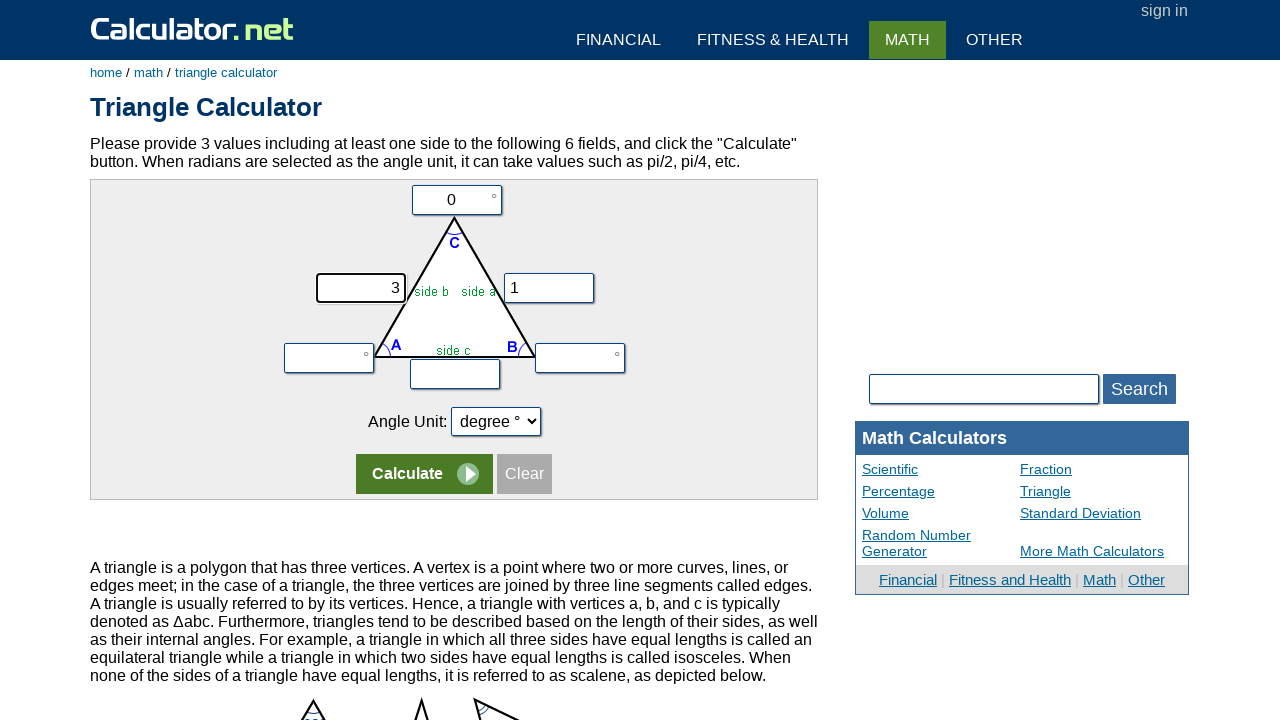

Clicked on second row again at (454, 279) on xpath=//div[@id='content']/div[2]/form/table/tbody/tr[2]
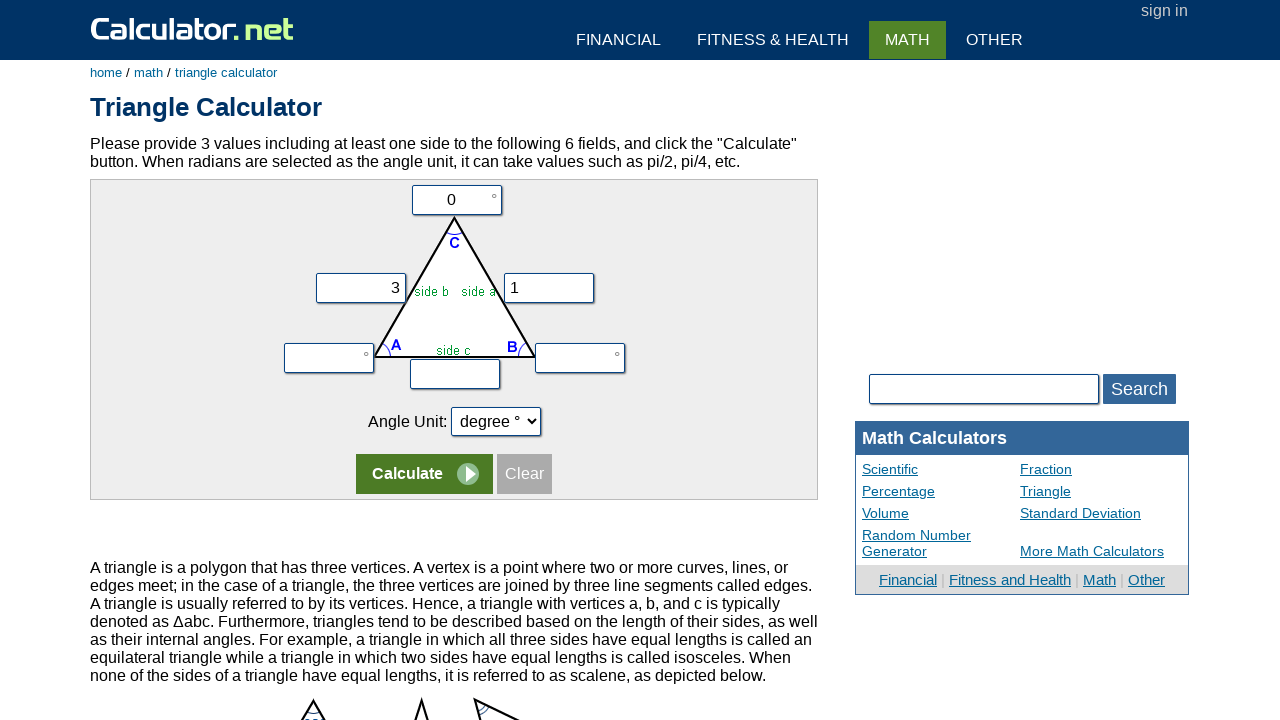

Filled side b with 3 on input[name='vy']
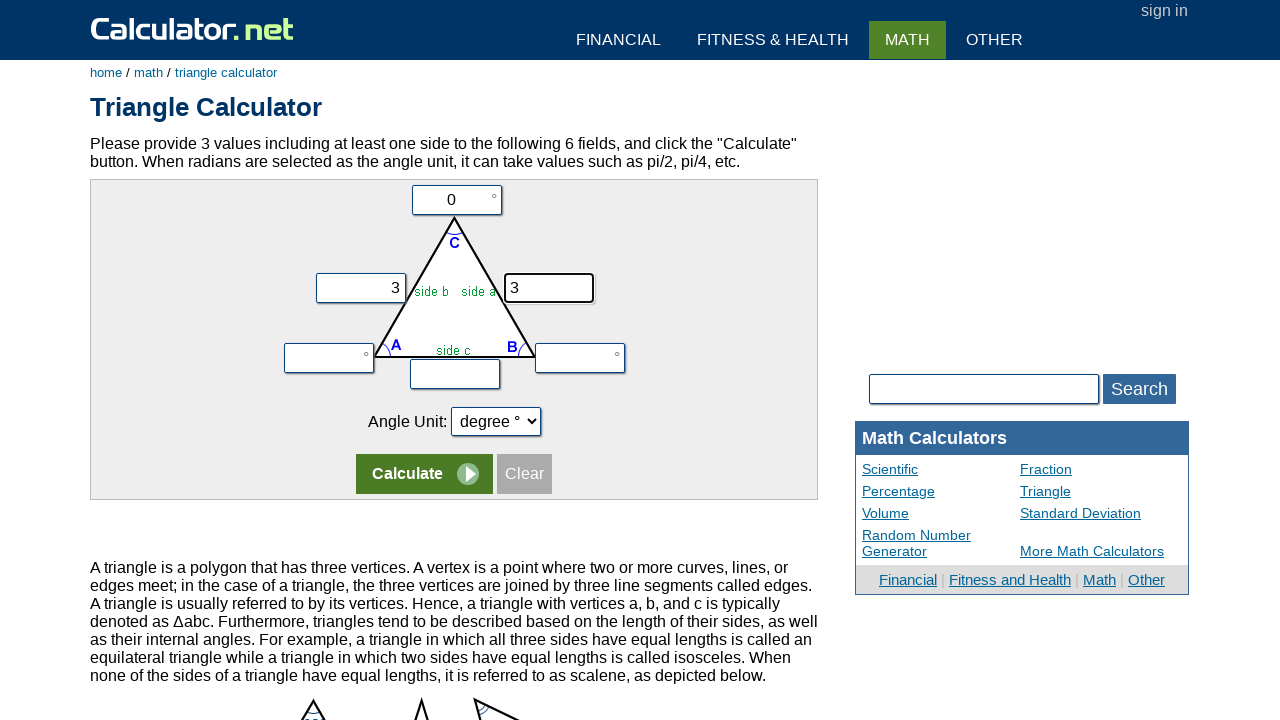

Clicked on side c input field at (455, 374) on input[name='vz']
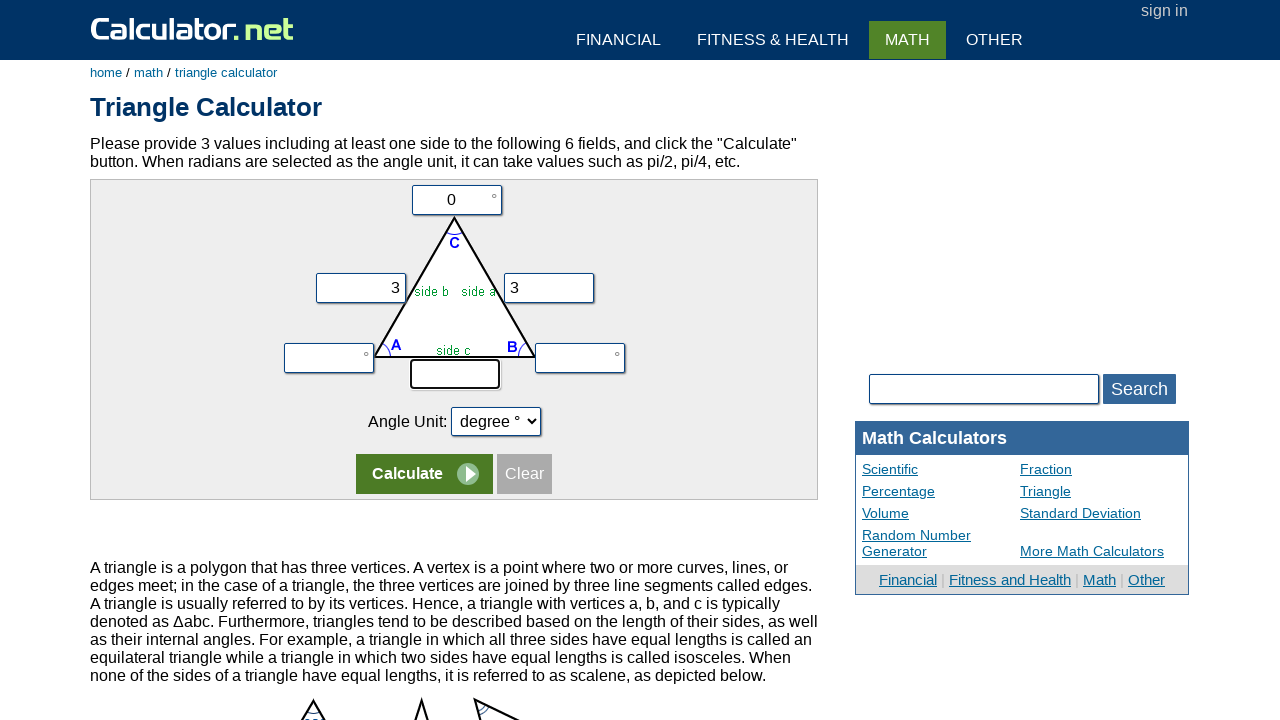

Filled side c with 1 on input[name='vz']
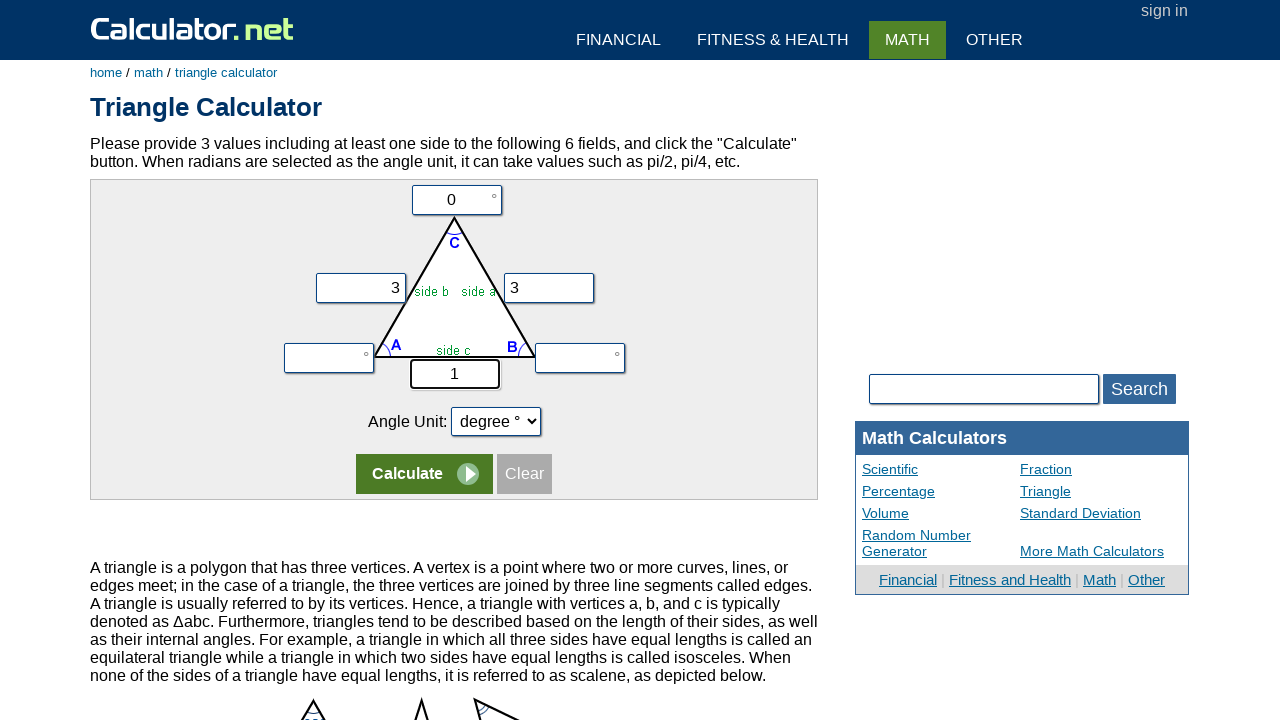

Clicked calculate button at (424, 474) on input[name='x']
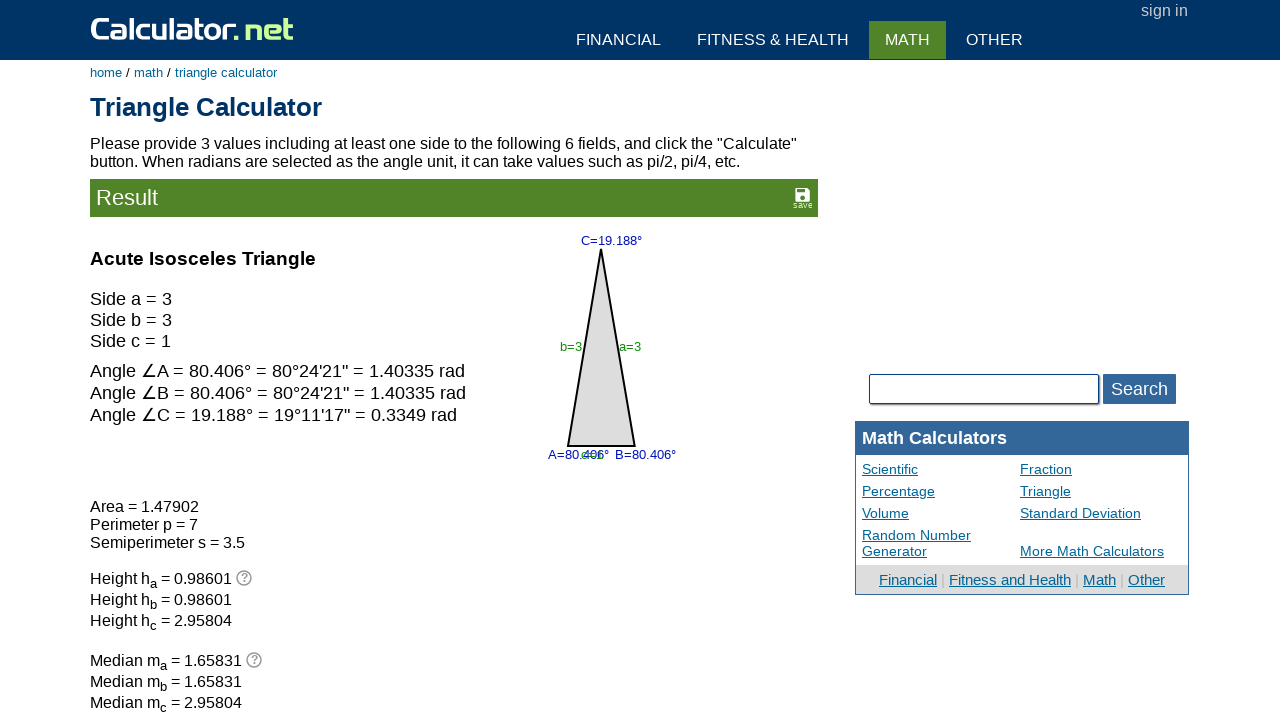

Triangle calculation results loaded
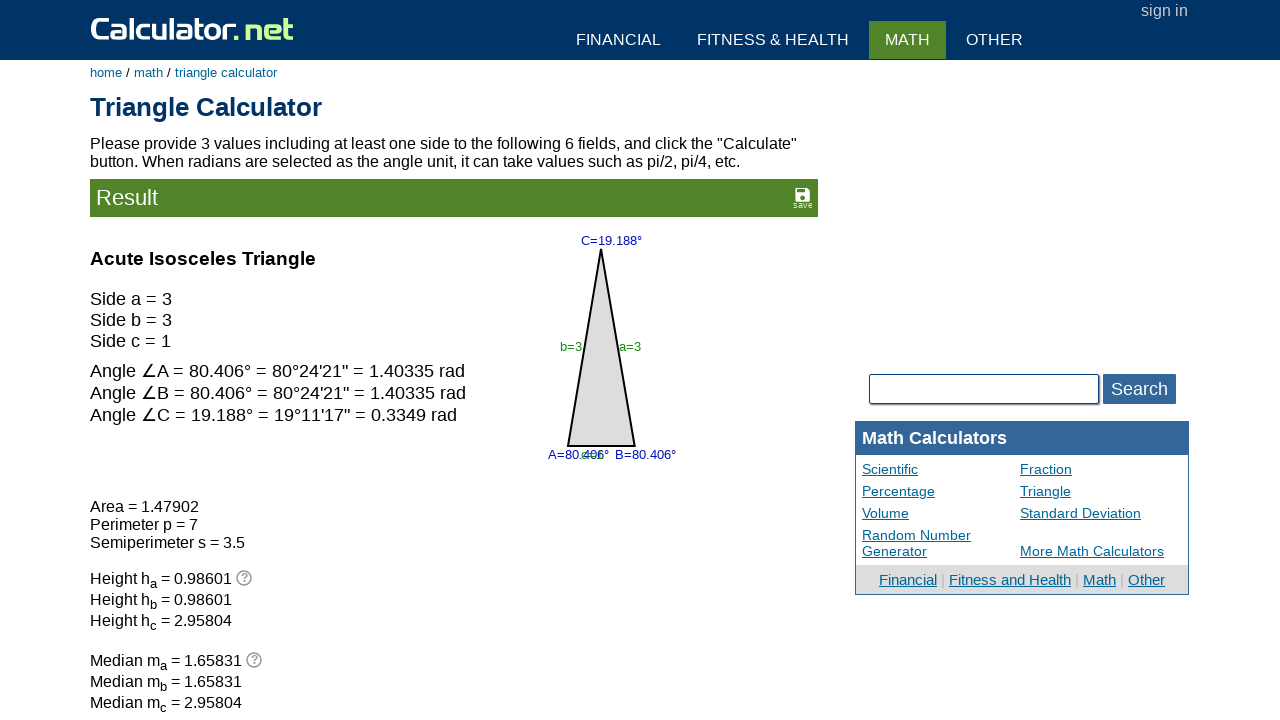

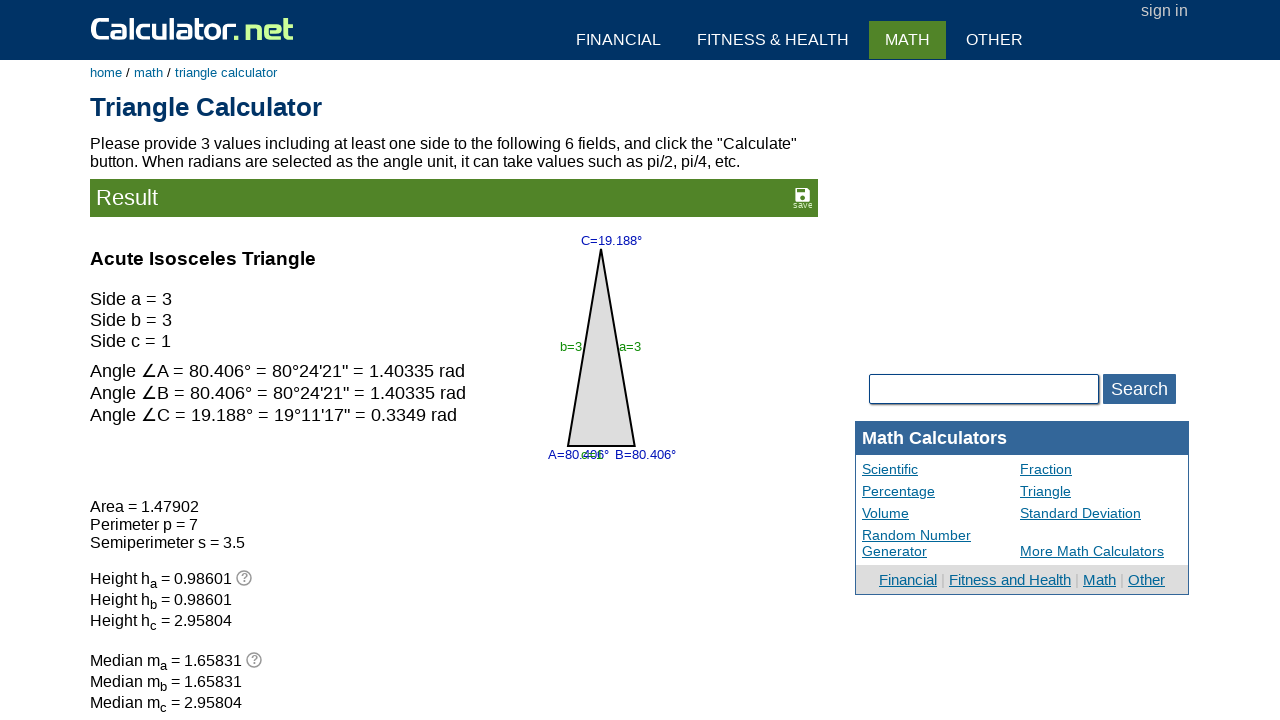